Tests keyboard actions by filling a text field with uppercase text using SHIFT key modifier, demonstrating keyboard interaction capabilities

Starting URL: https://awesomeqa.com/practice.html

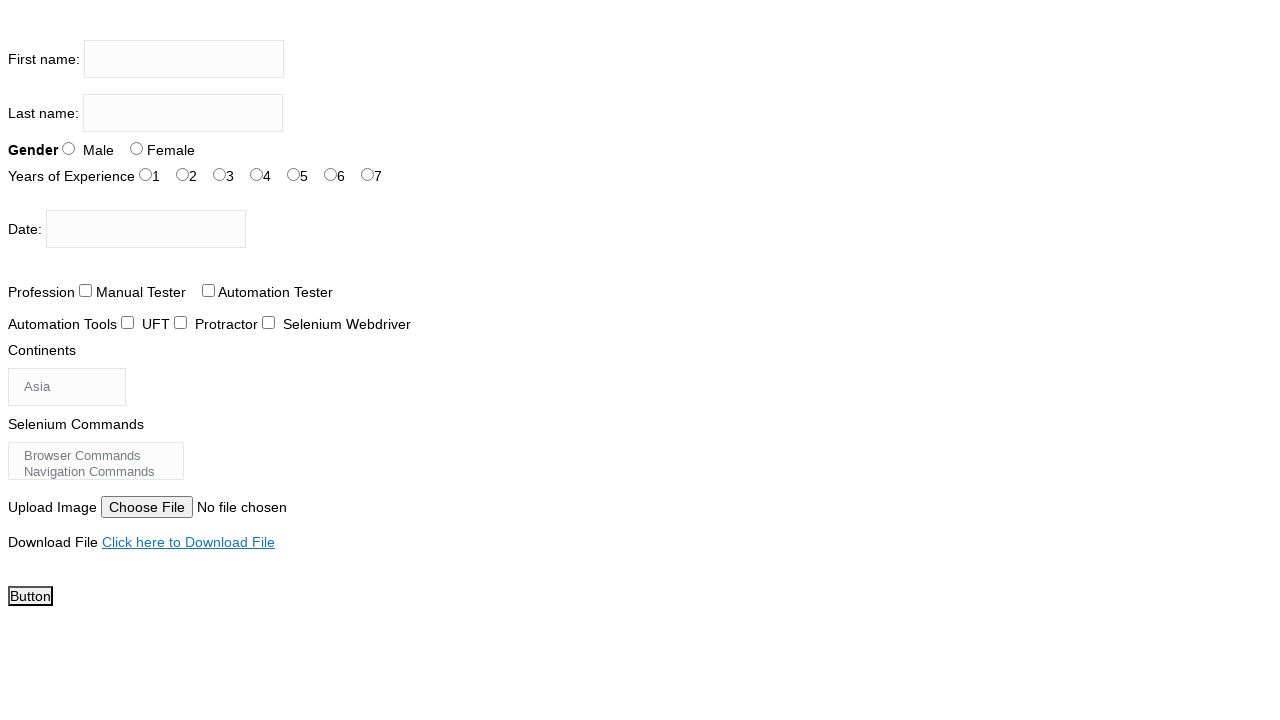

Pressed SHIFT key modifier down
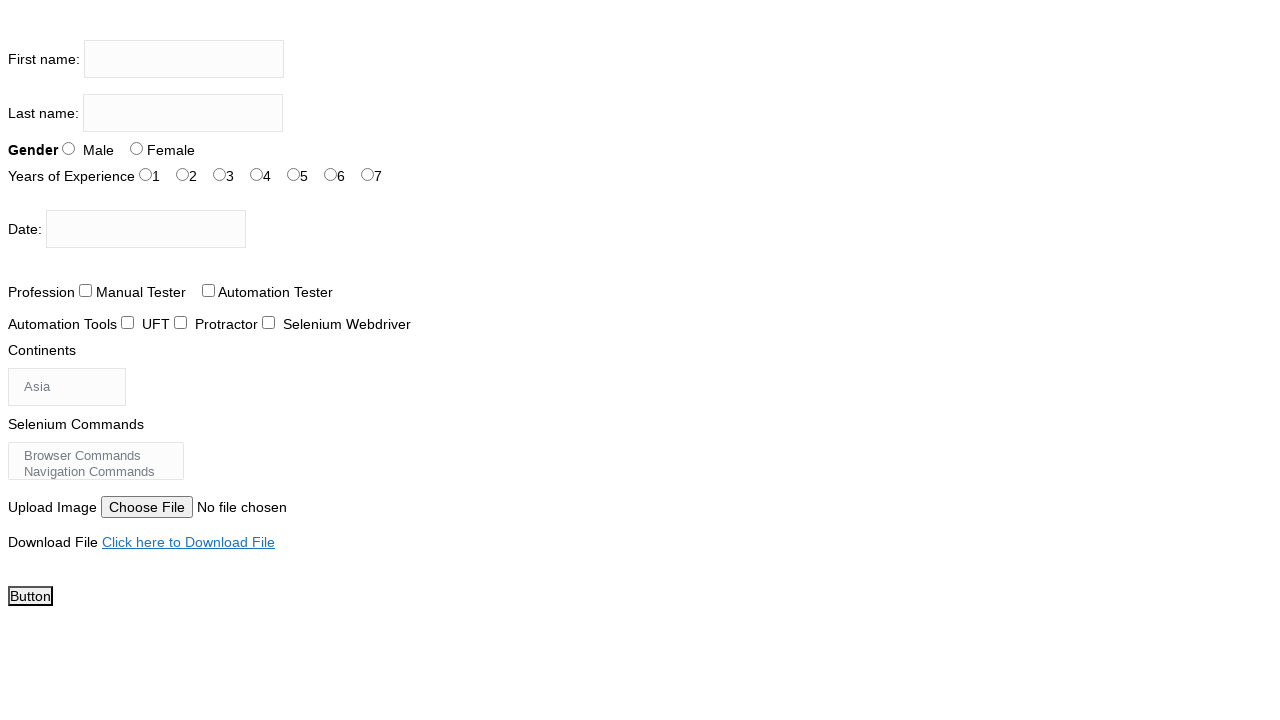

Filled firstname field with uppercase text 'THE TESTING ACADEMY' using SHIFT modifier on input[name='firstname']
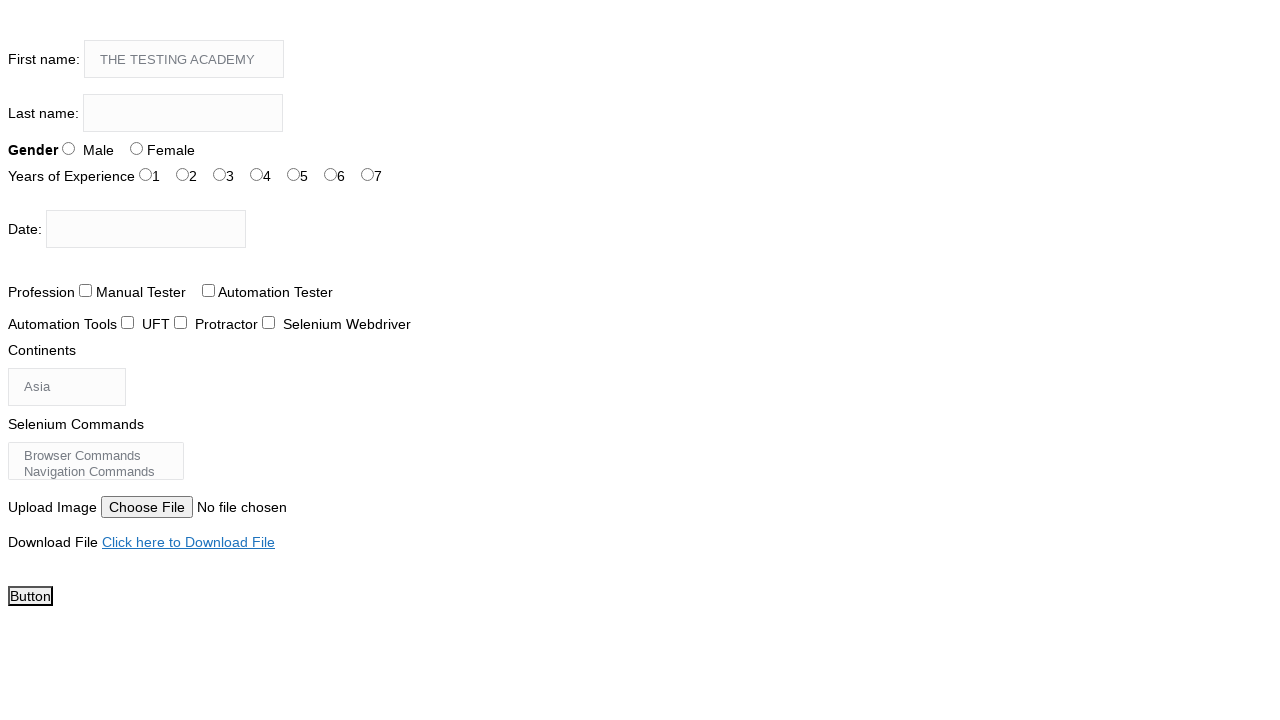

Released SHIFT key modifier
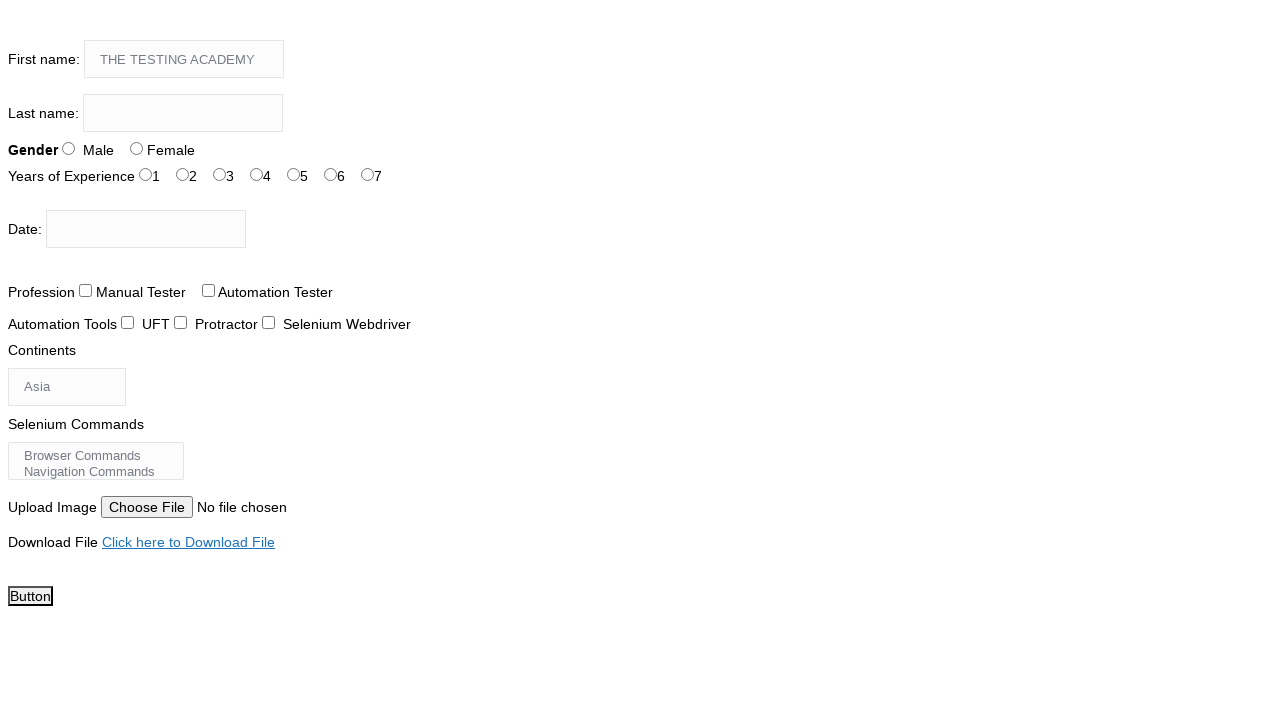

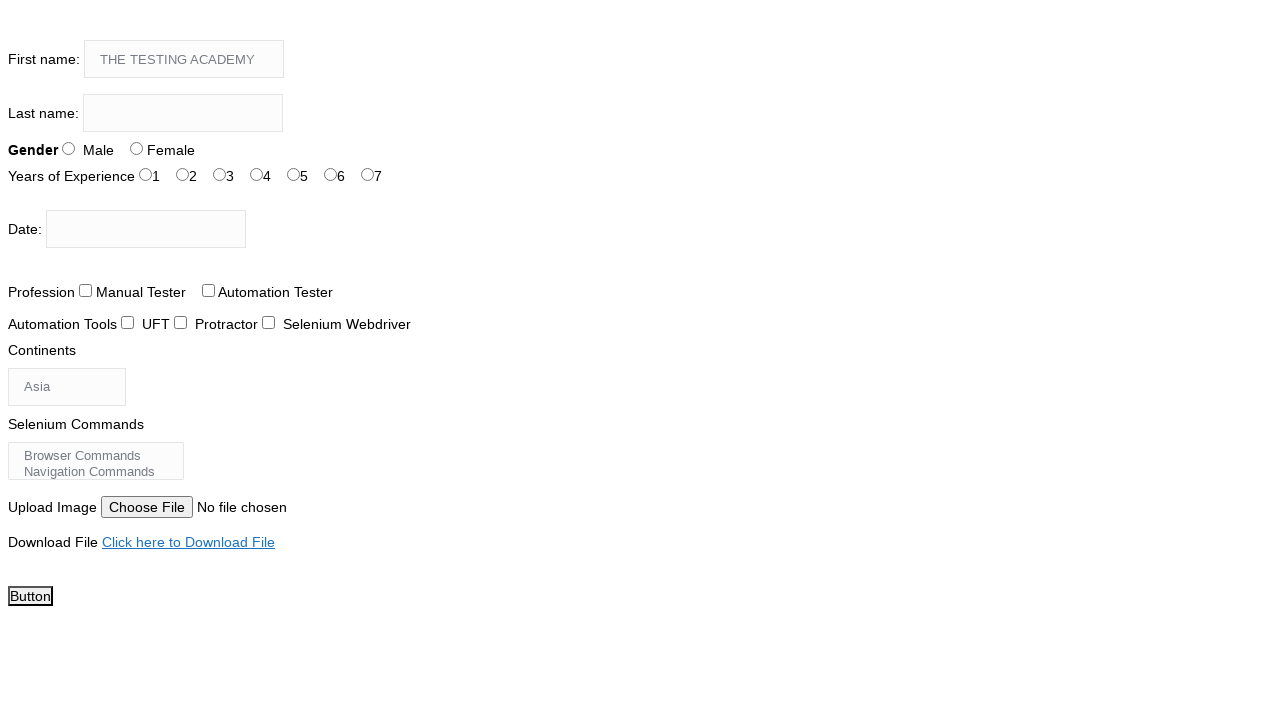